Navigates to the Greens Technology Selenium course content page and verifies the page loads by checking for the page title.

Starting URL: http://greenstech.in/selenium-course-content.html

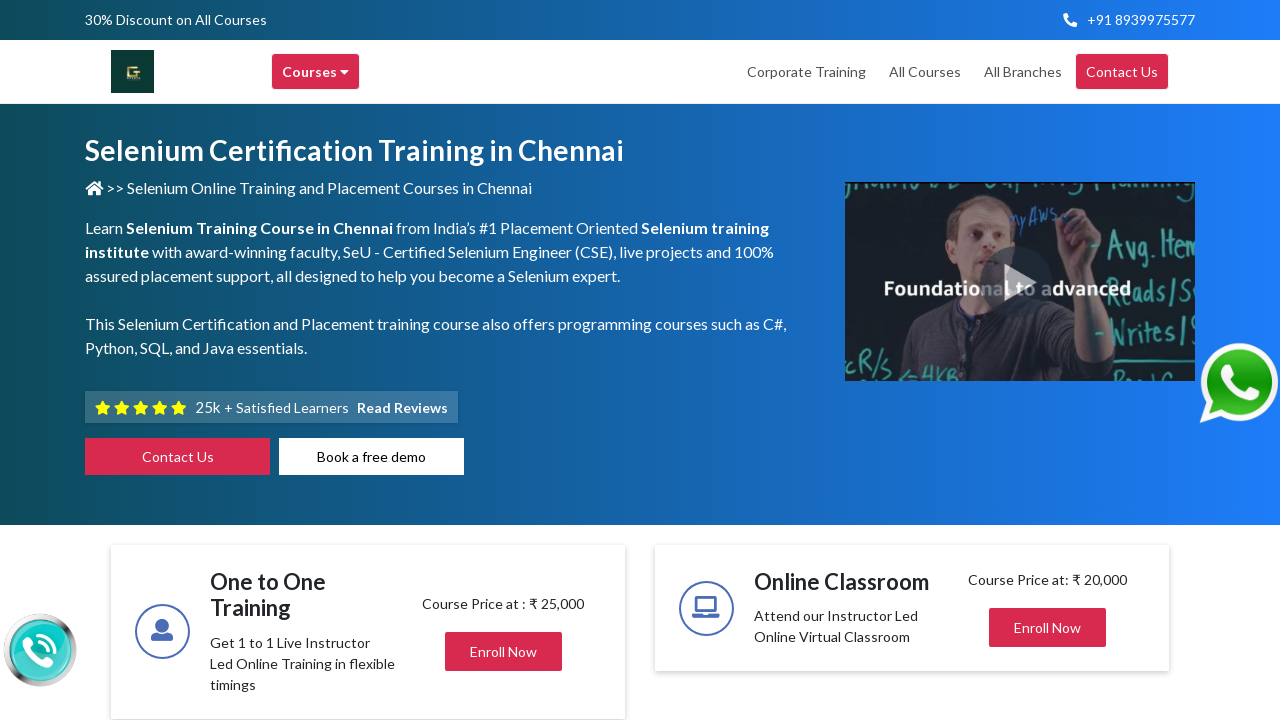

Waited for page to reach domcontentloaded state
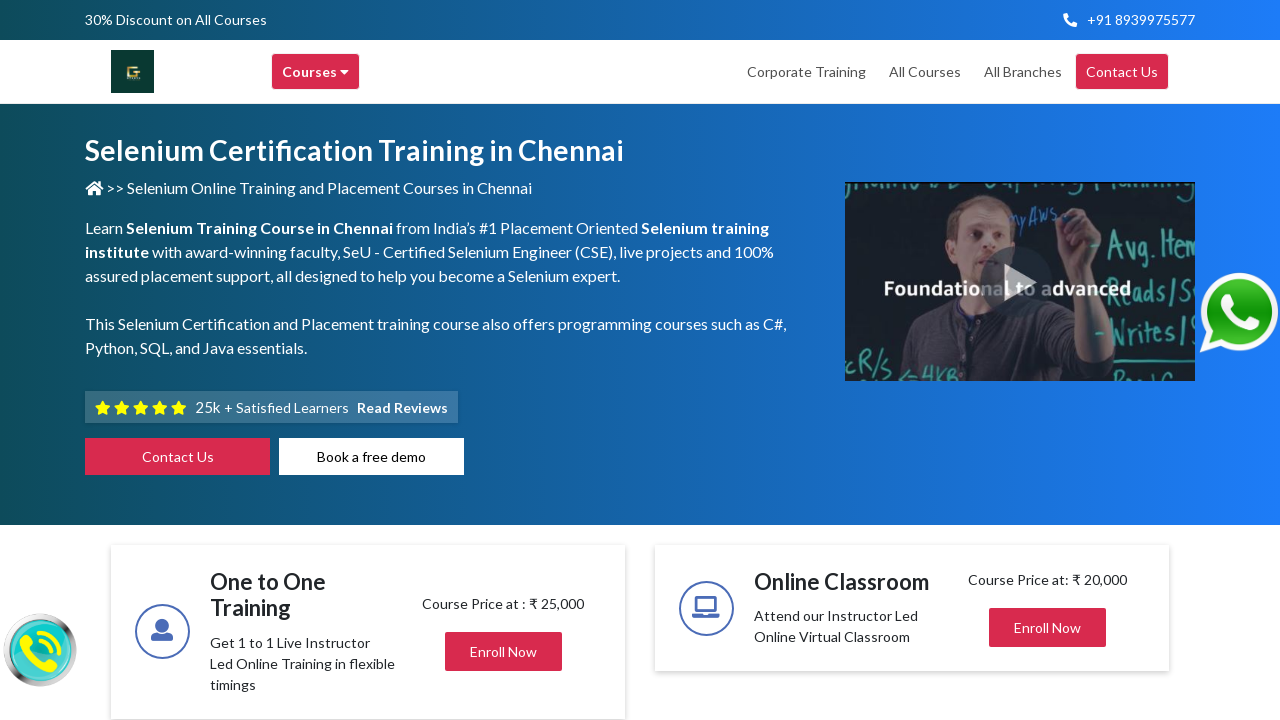

Retrieved page title
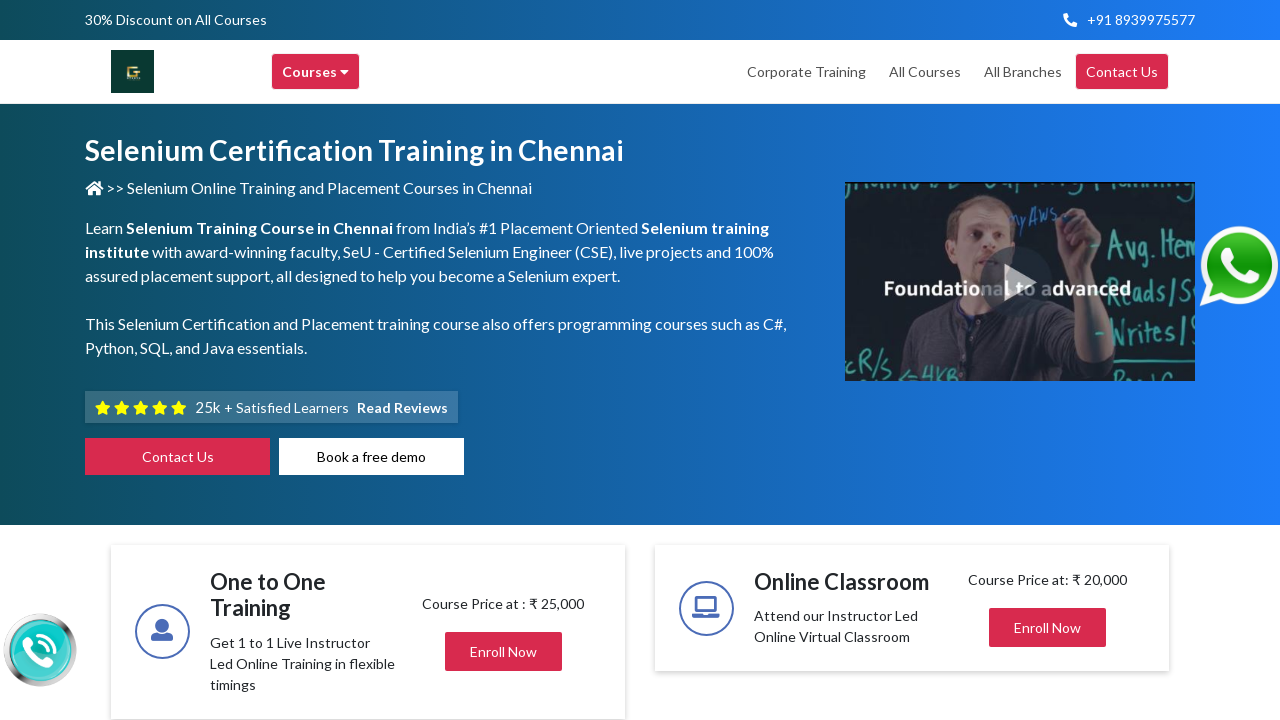

Verified page title is present and not empty
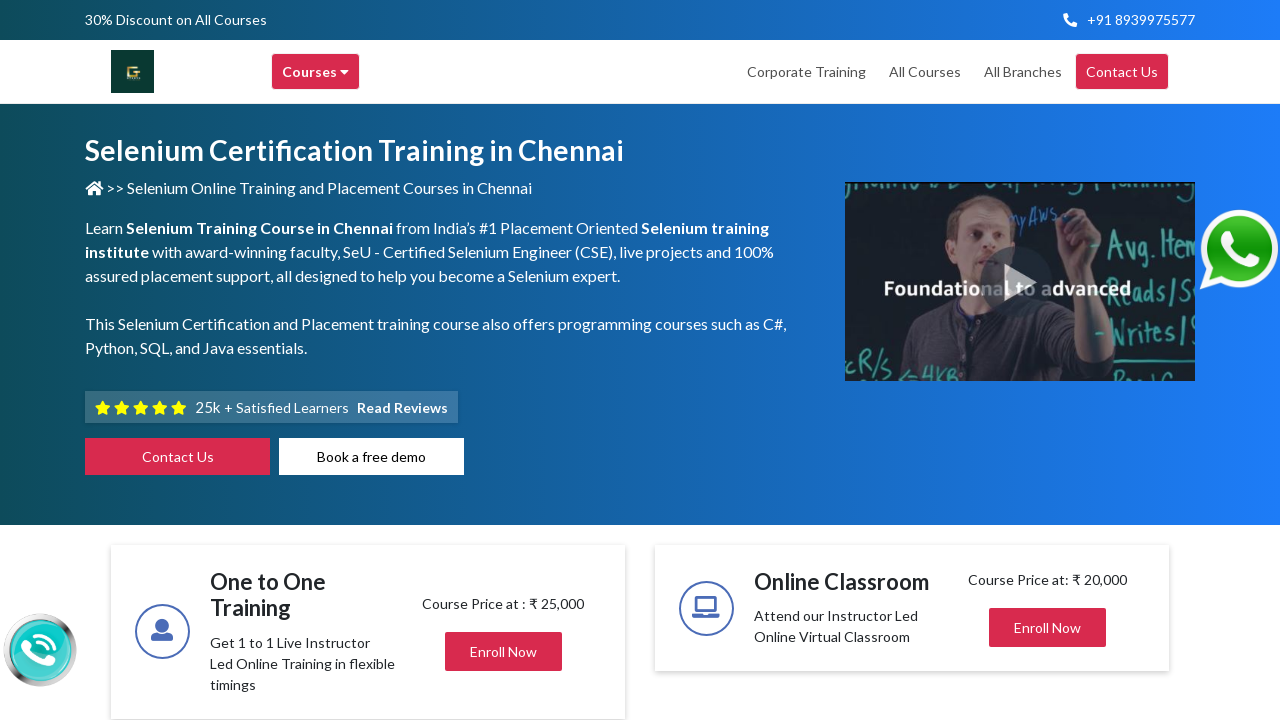

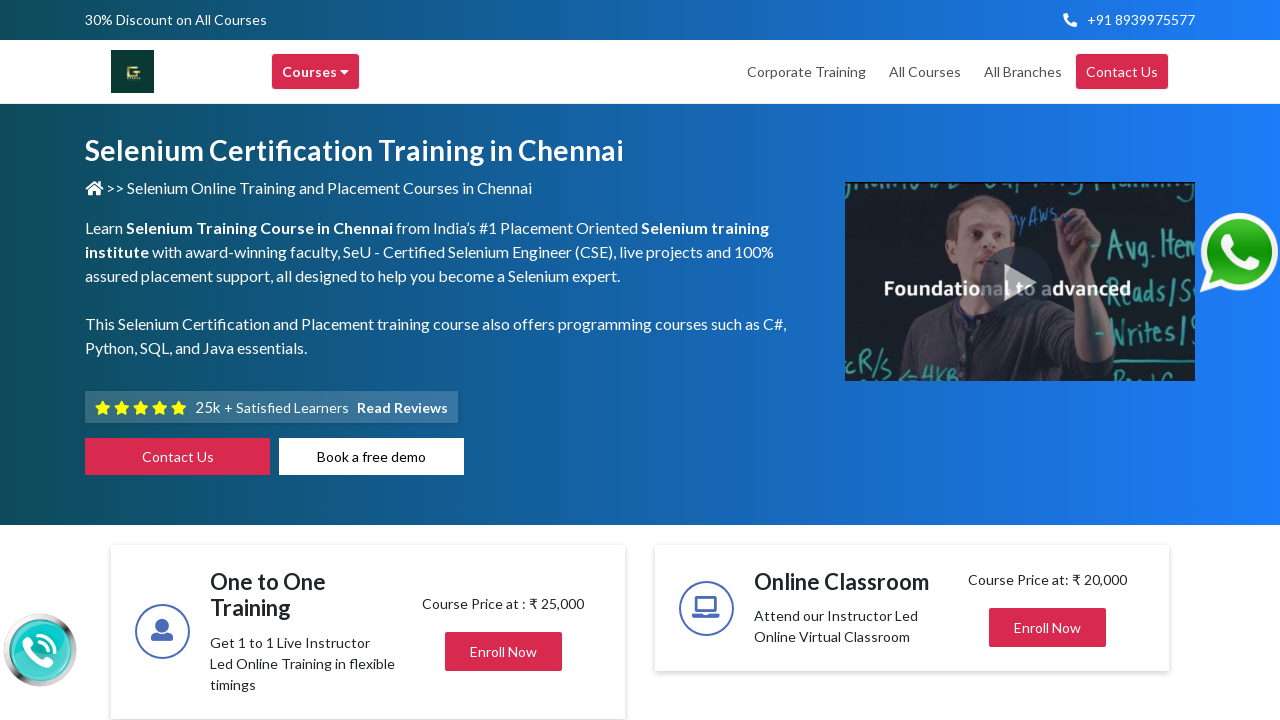